Tests drag and drop file upload functionality by simulating a file drop on the drop zone and verifying the file appears in the uploaded files list.

Starting URL: https://moatazeldebsy.github.io/test-automation-practices/#/file-upload

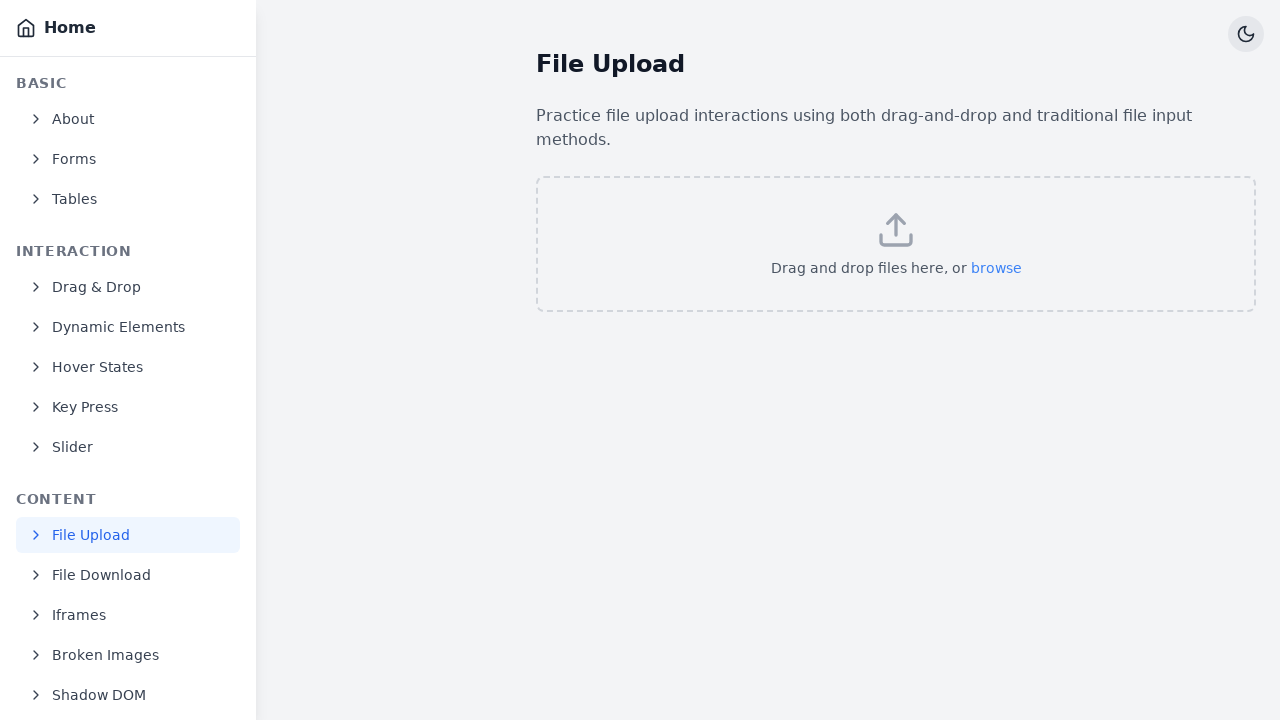

Created temporary test file 'example.txt' with test content
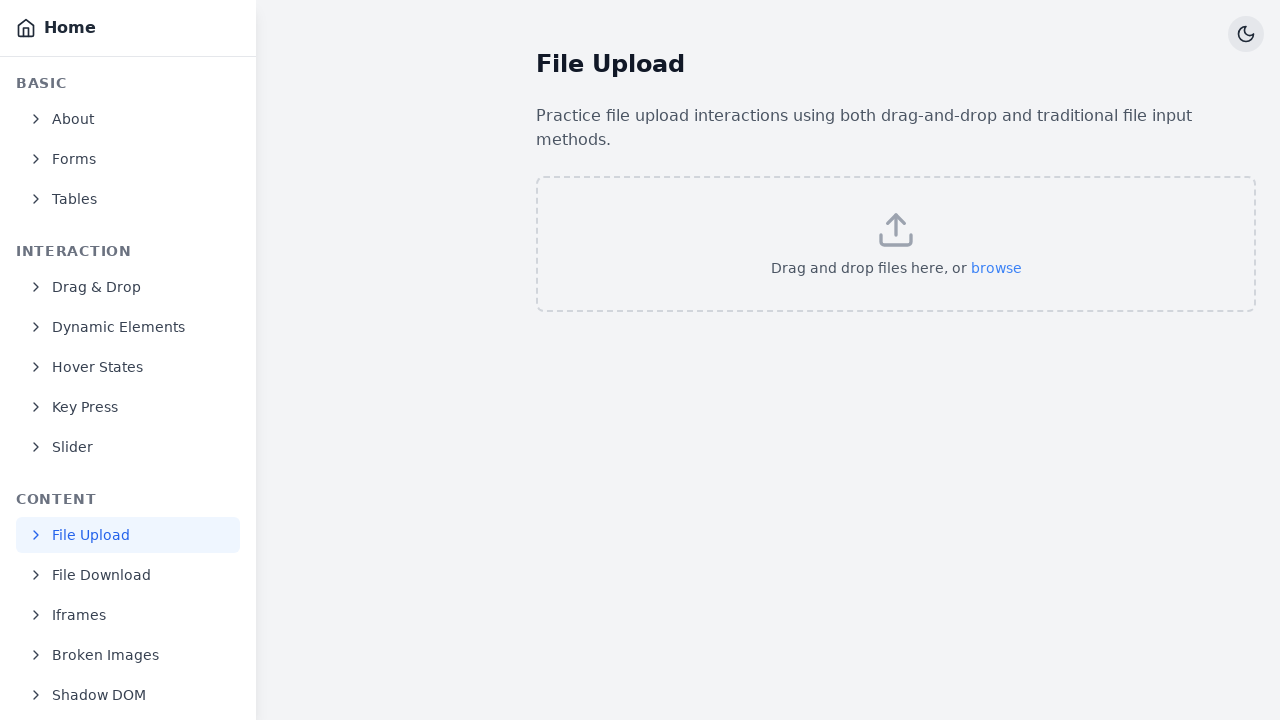

Encoded test file to base64 format
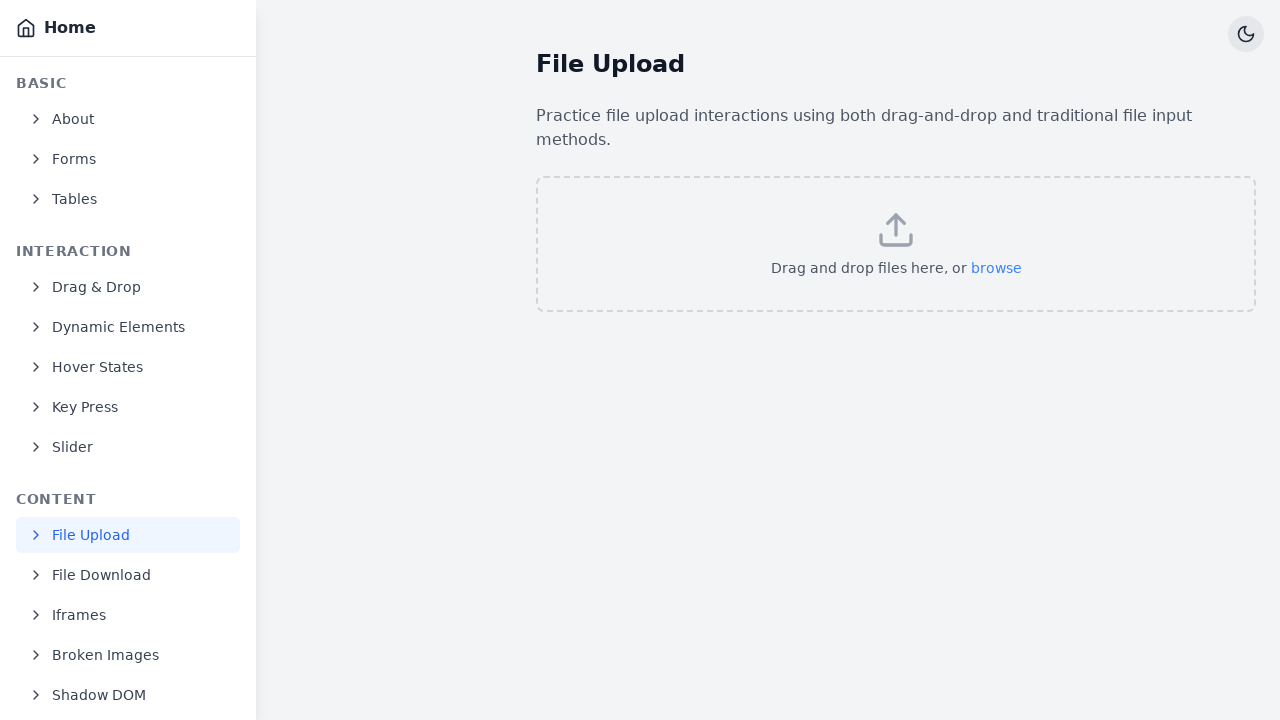

Drop zone element became visible and ready for interaction
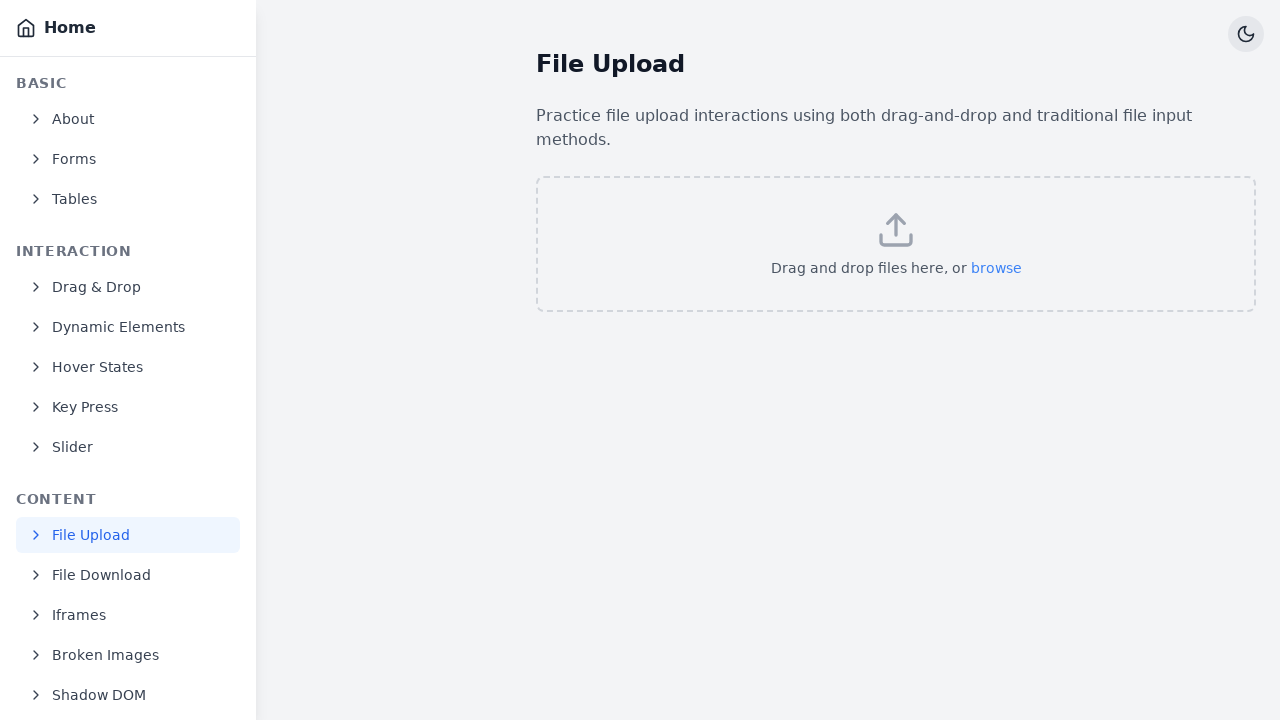

Simulated file drop event on the drop zone with 'example.txt' file
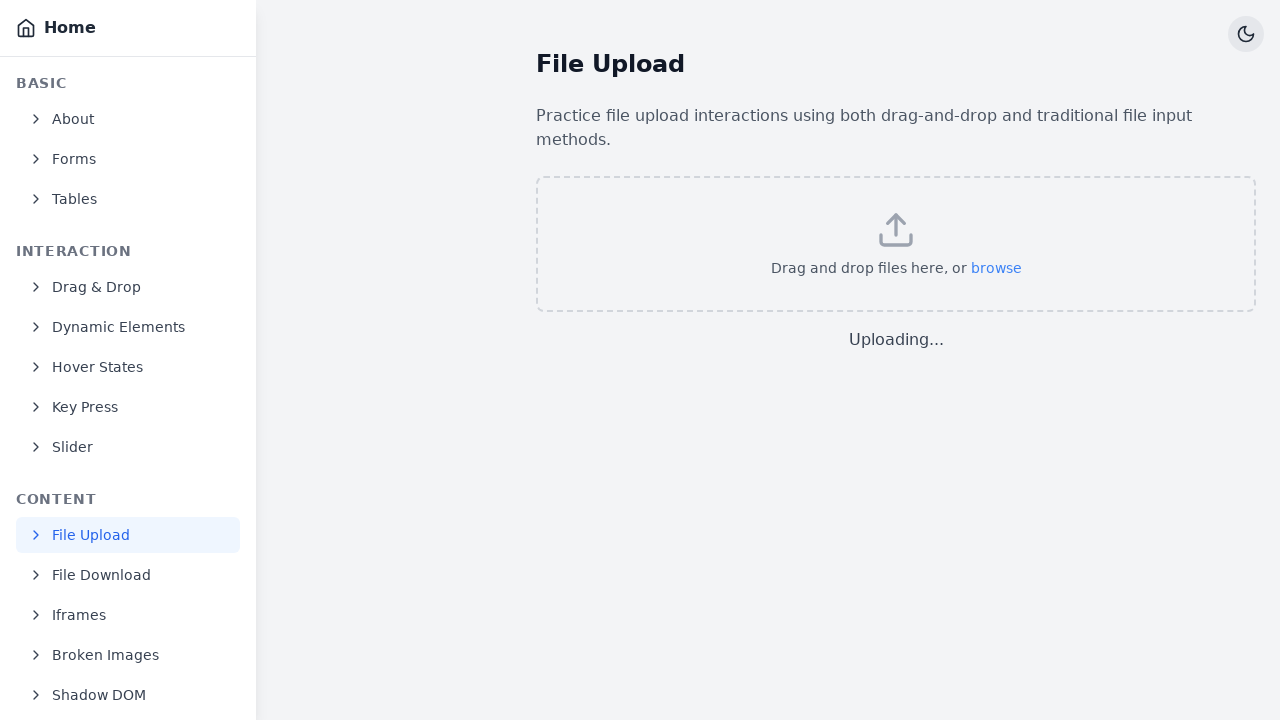

Uploaded files section appeared after file drop
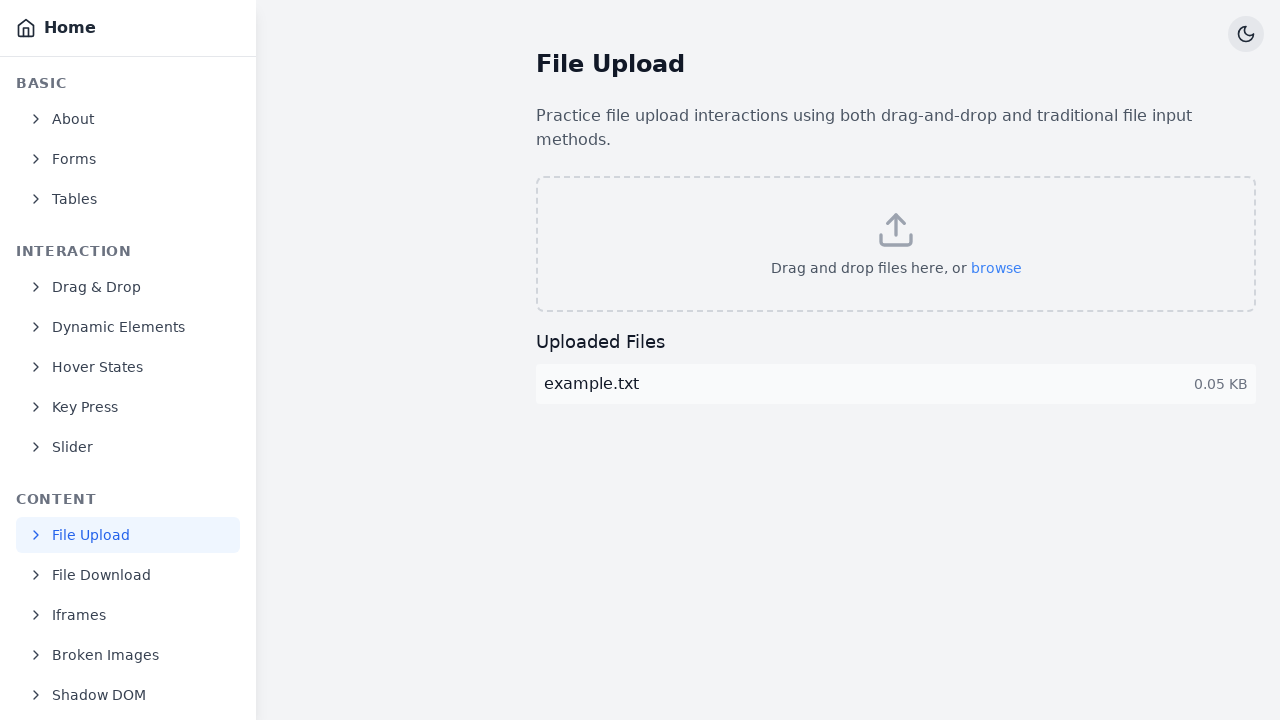

Verified 'Uploaded Files' heading is present in the uploaded files section
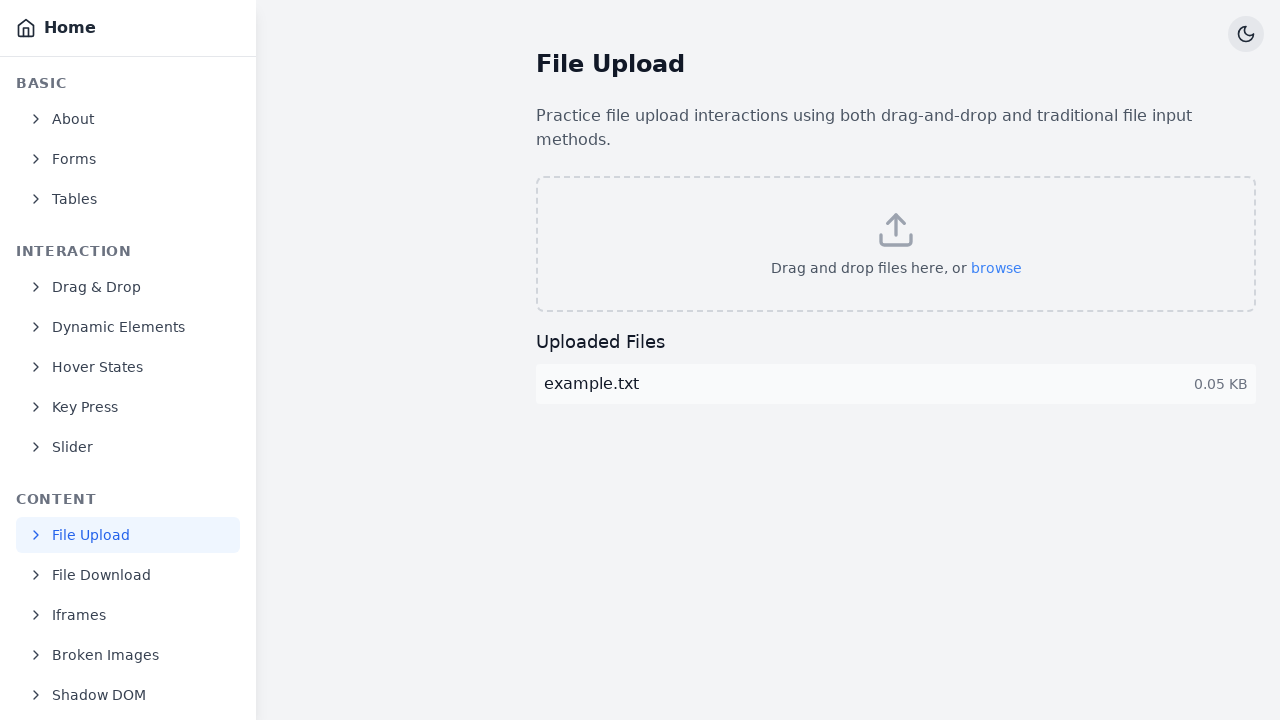

Verified the uploaded file item is visible in the list
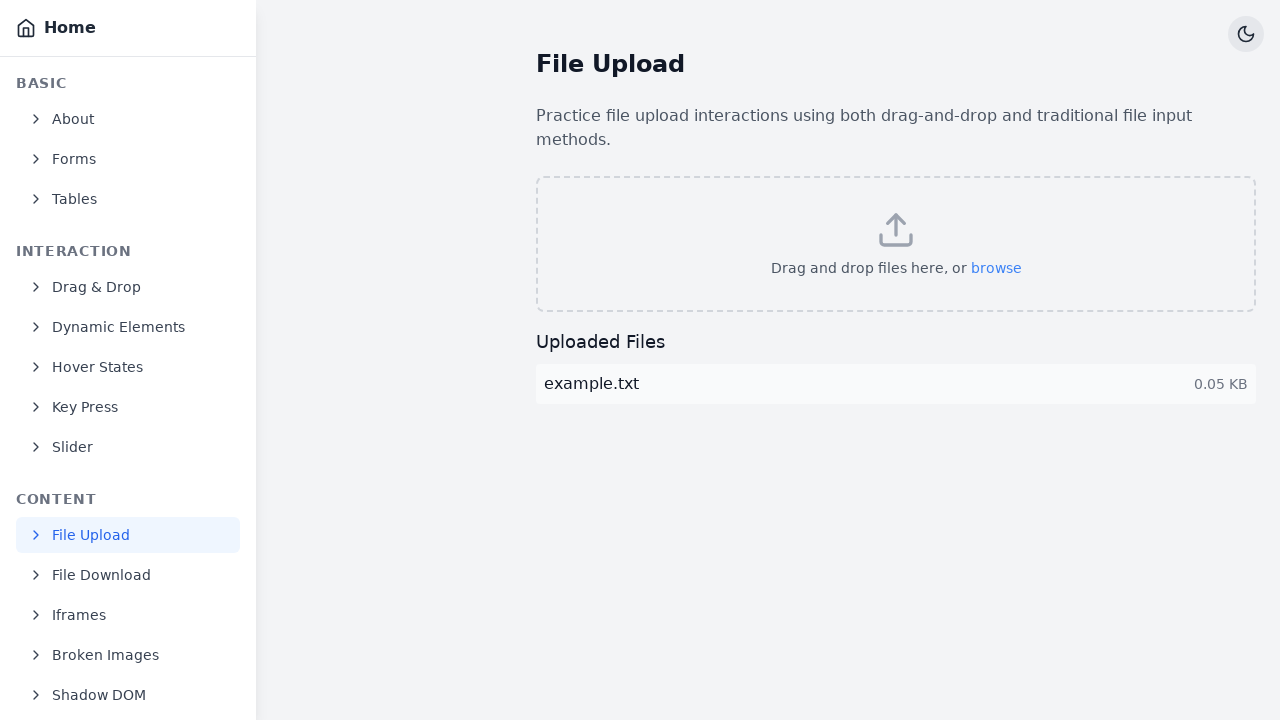

Verified 'example.txt' filename appears in the uploaded file item
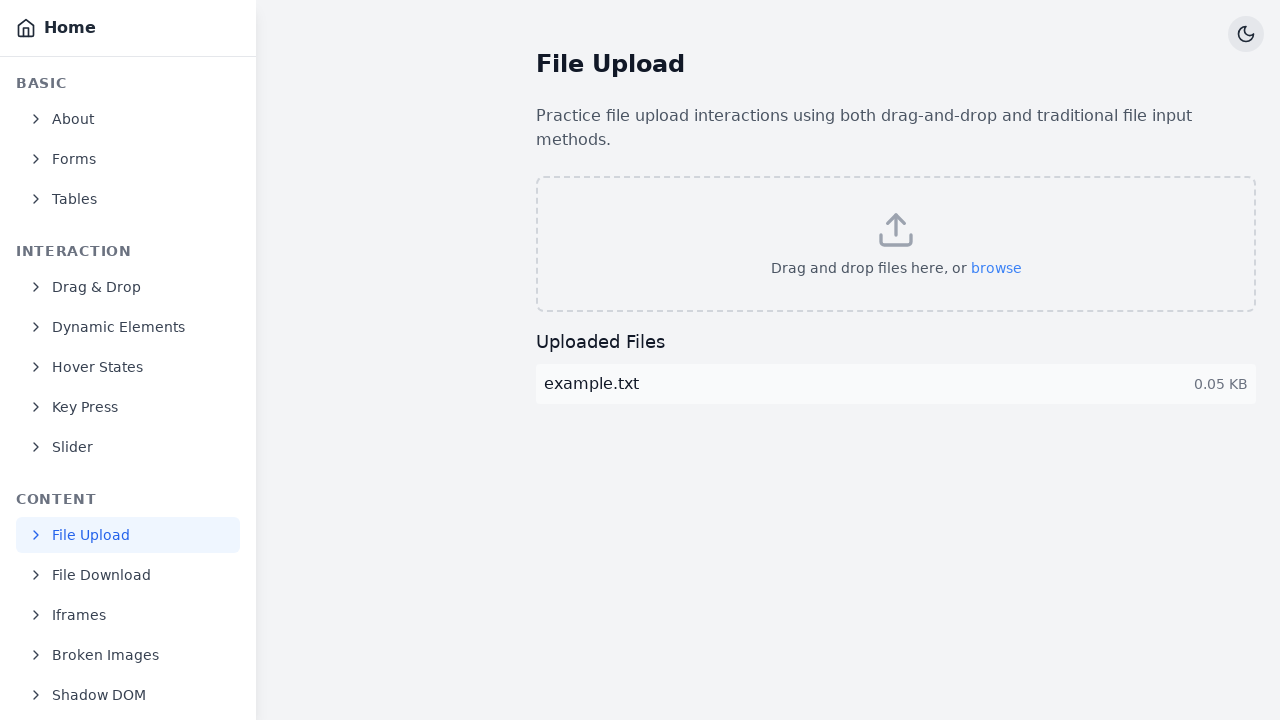

Cleaned up temporary test file from the system
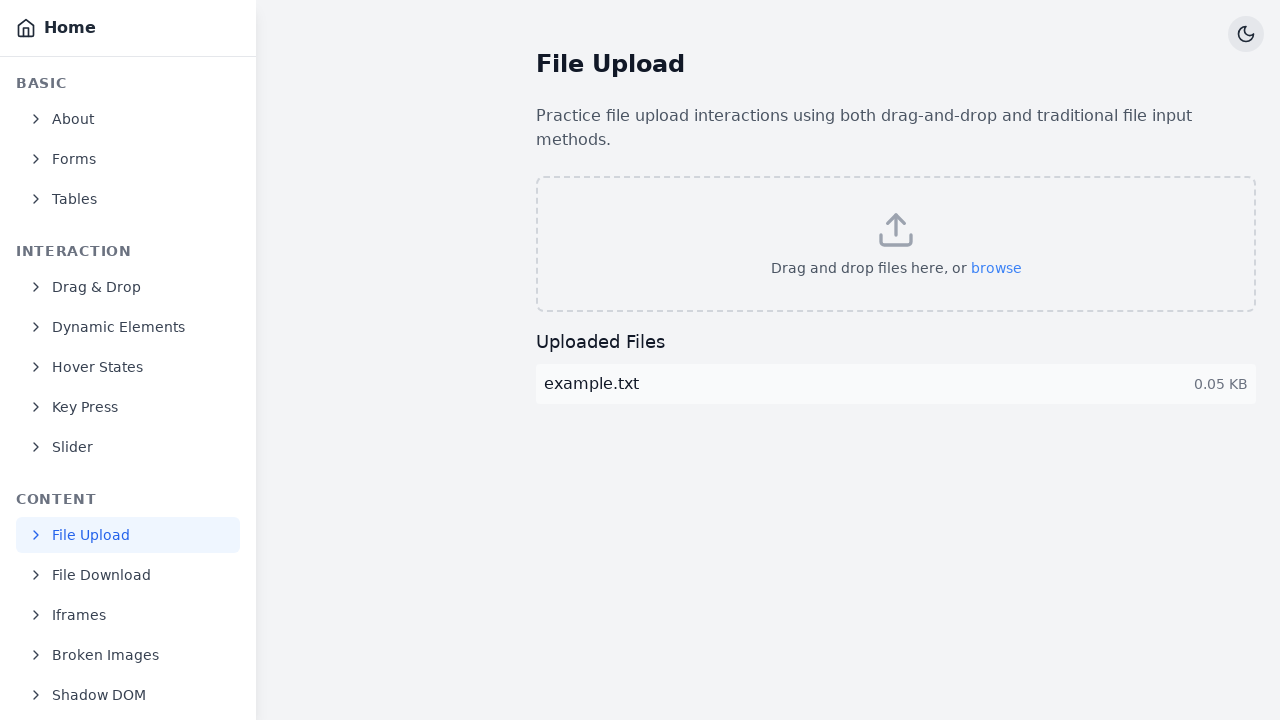

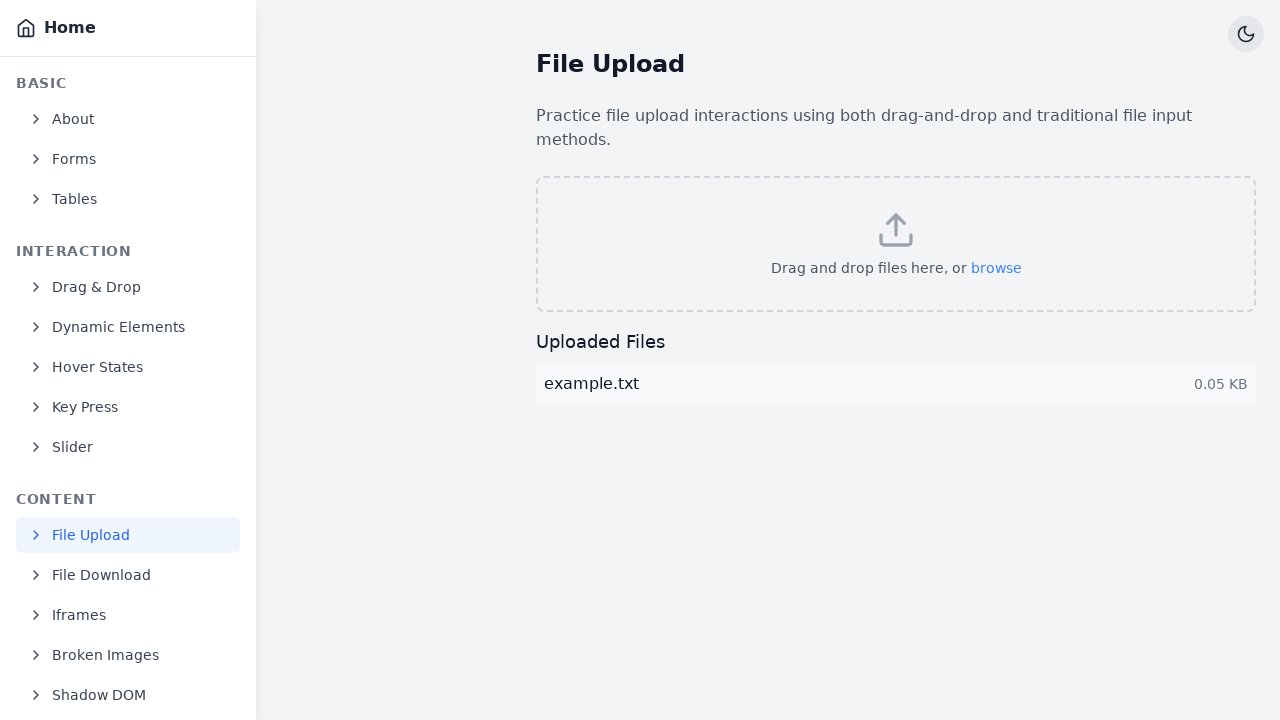